Navigates to Rahul Shetty Academy website and verifies the page loads by checking the URL and title are accessible

Starting URL: https://rahulshettyacademy.com

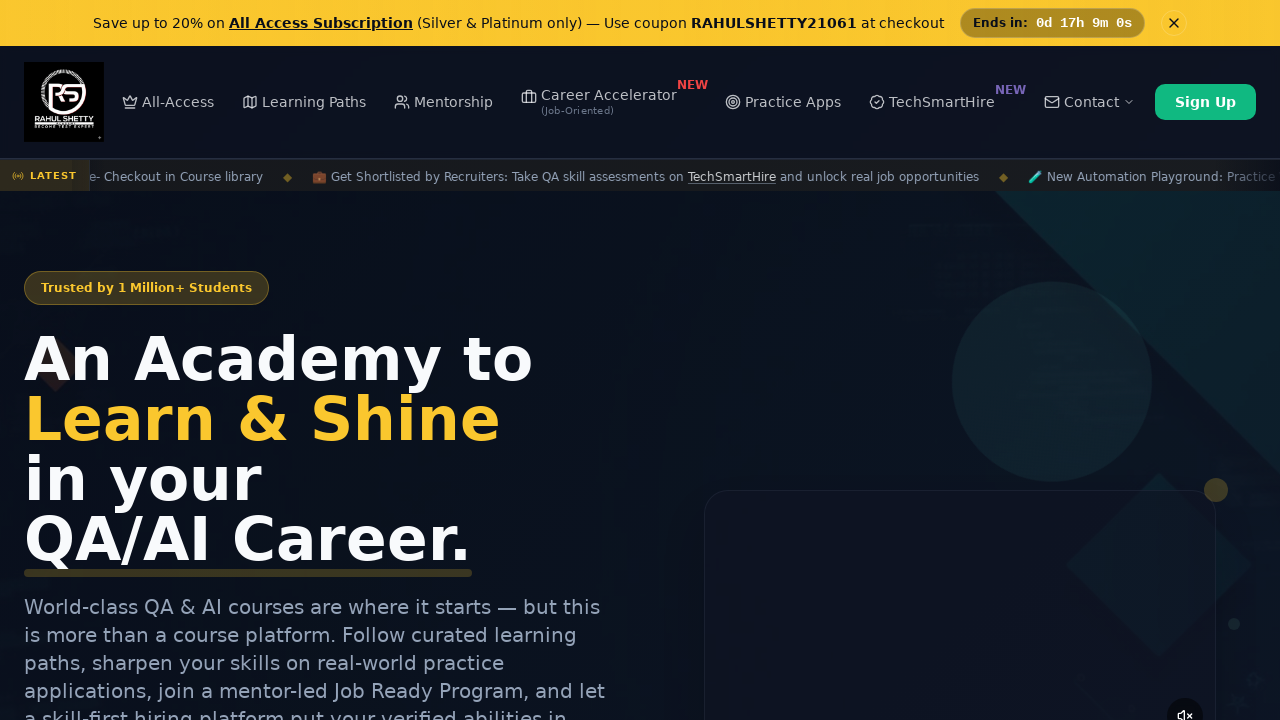

Waited for page to reach domcontentloaded state
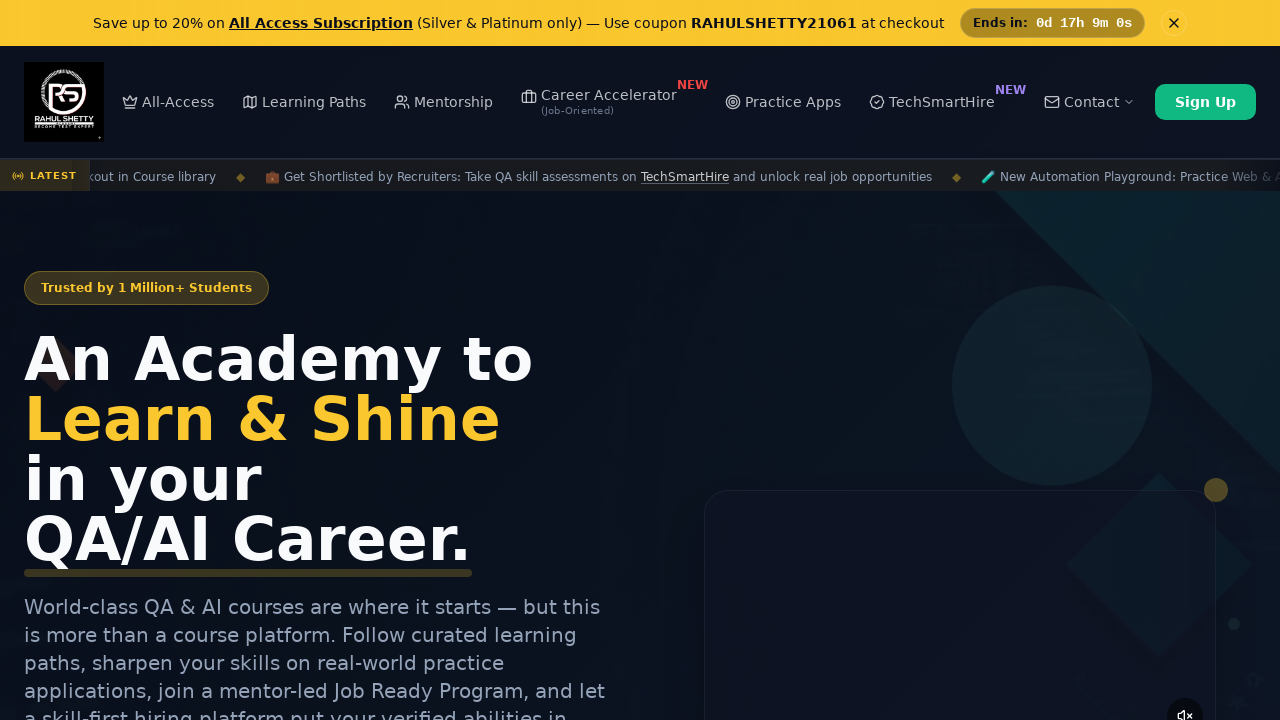

Retrieved current URL: https://rahulshettyacademy.com/
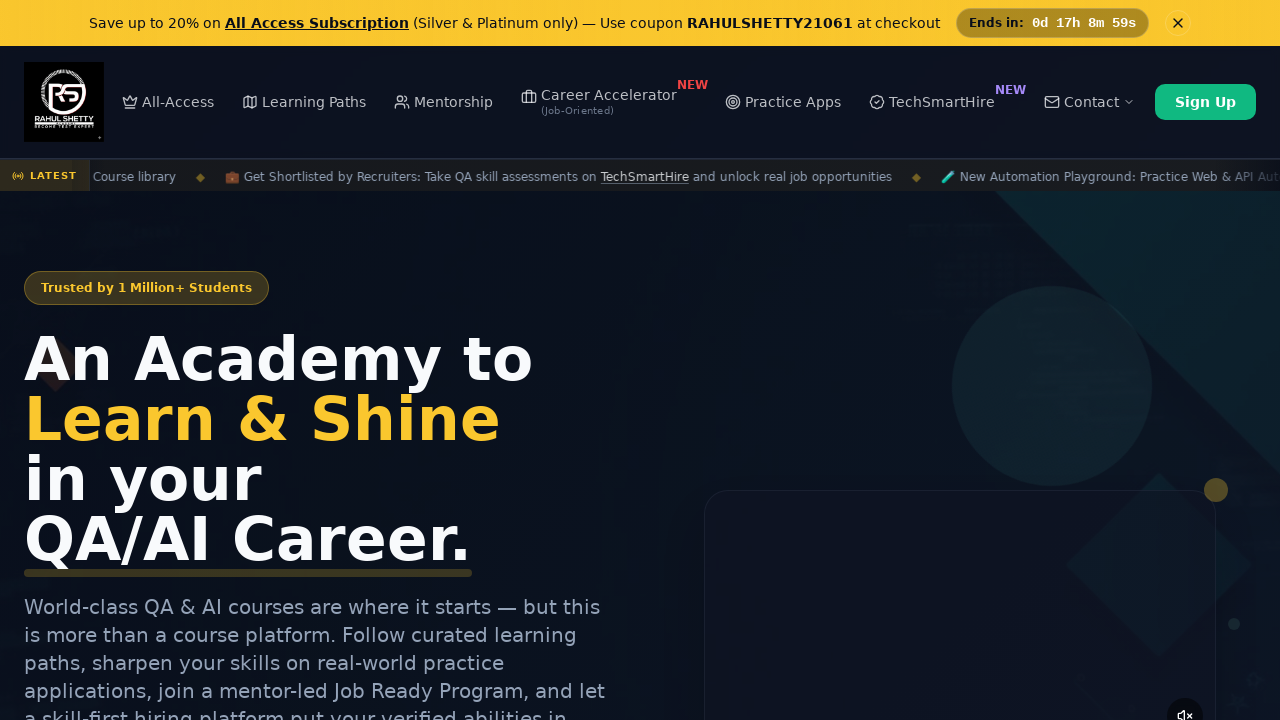

Retrieved page title: Rahul Shetty Academy | QA Automation, Playwright, AI Testing & Online Training
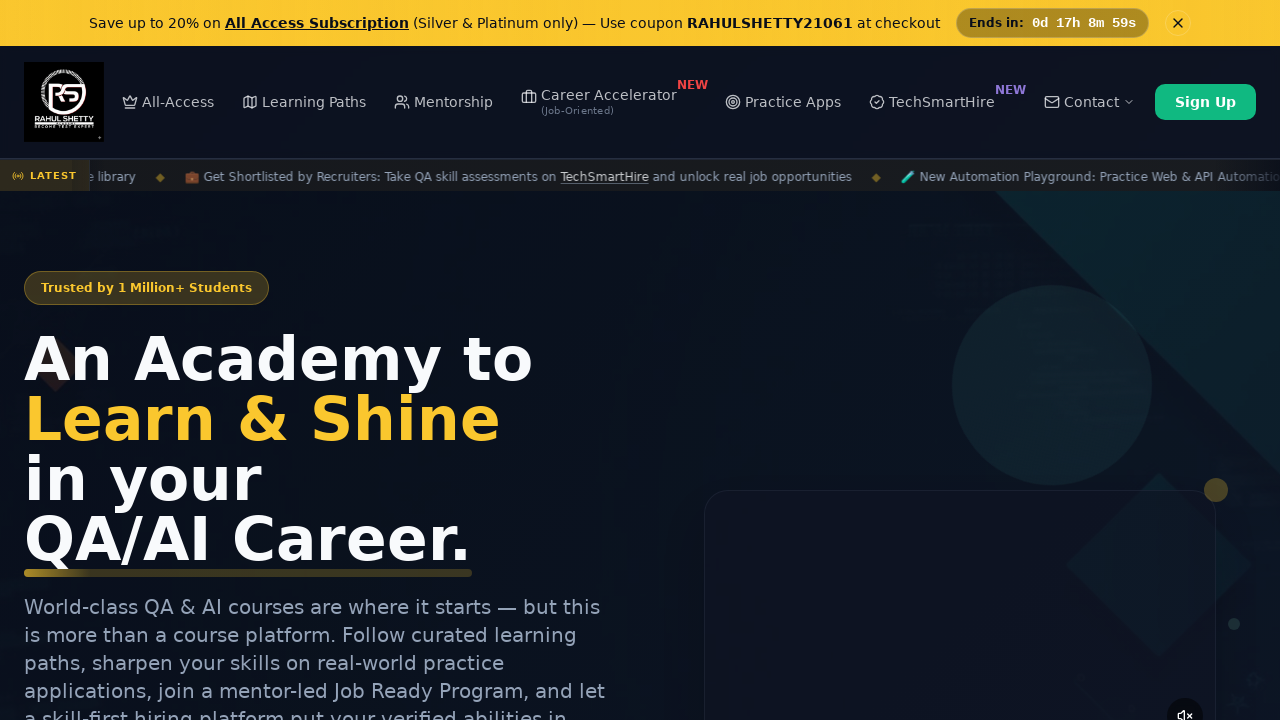

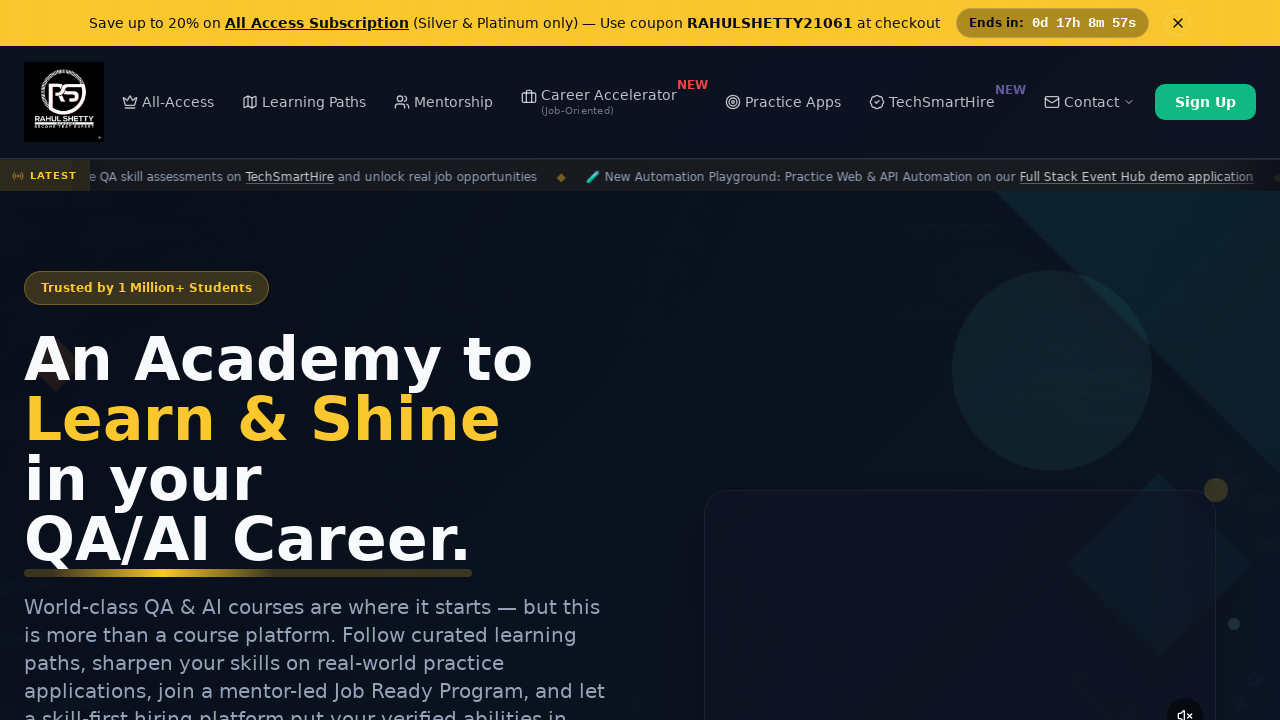